Tests filling a text field with a name and verifying the input value

Starting URL: http://antoniotrindade.com.br/treinoautomacao/elementsweb.html

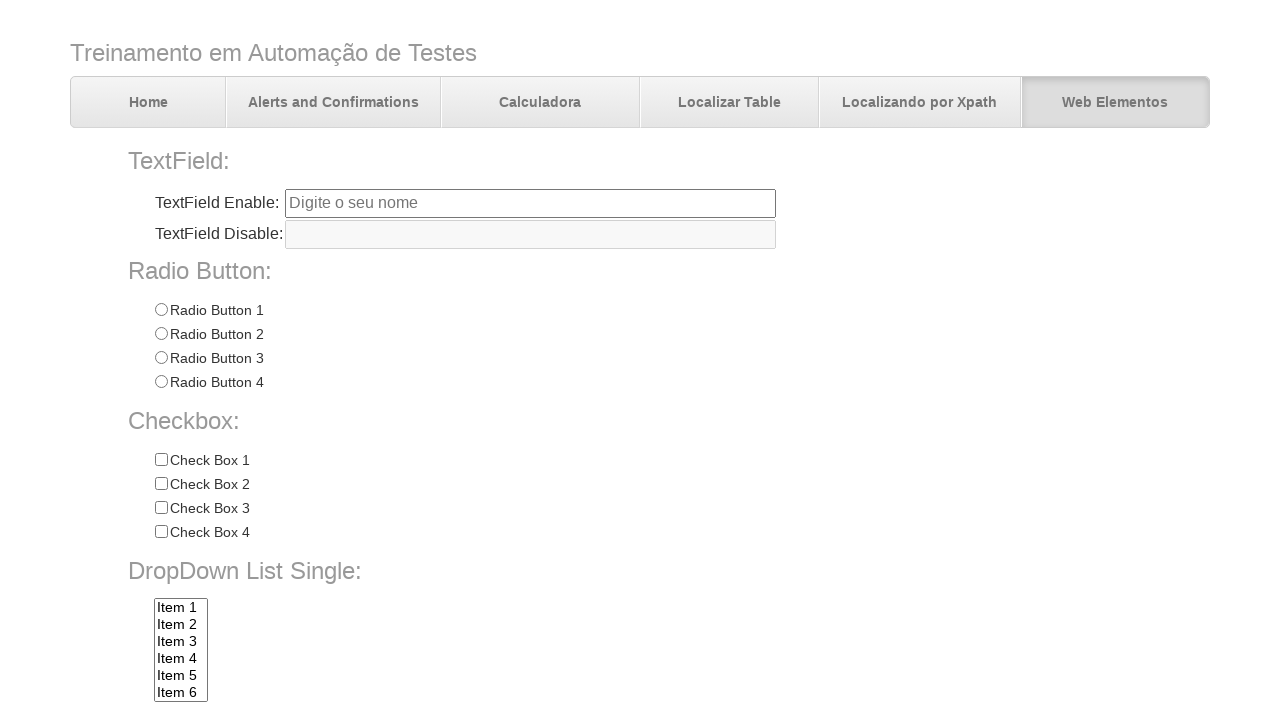

Filled name text field with 'Antônio' on input[name='txtbox1']
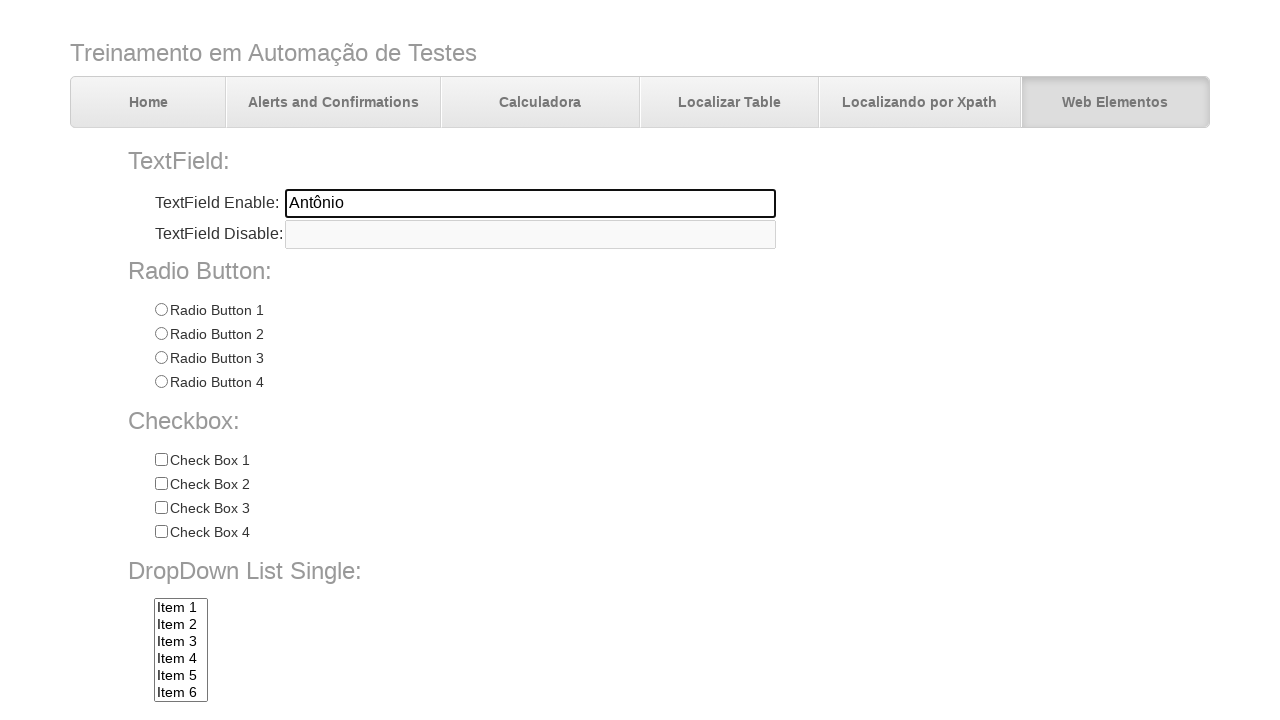

Verified name field value equals 'Antônio'
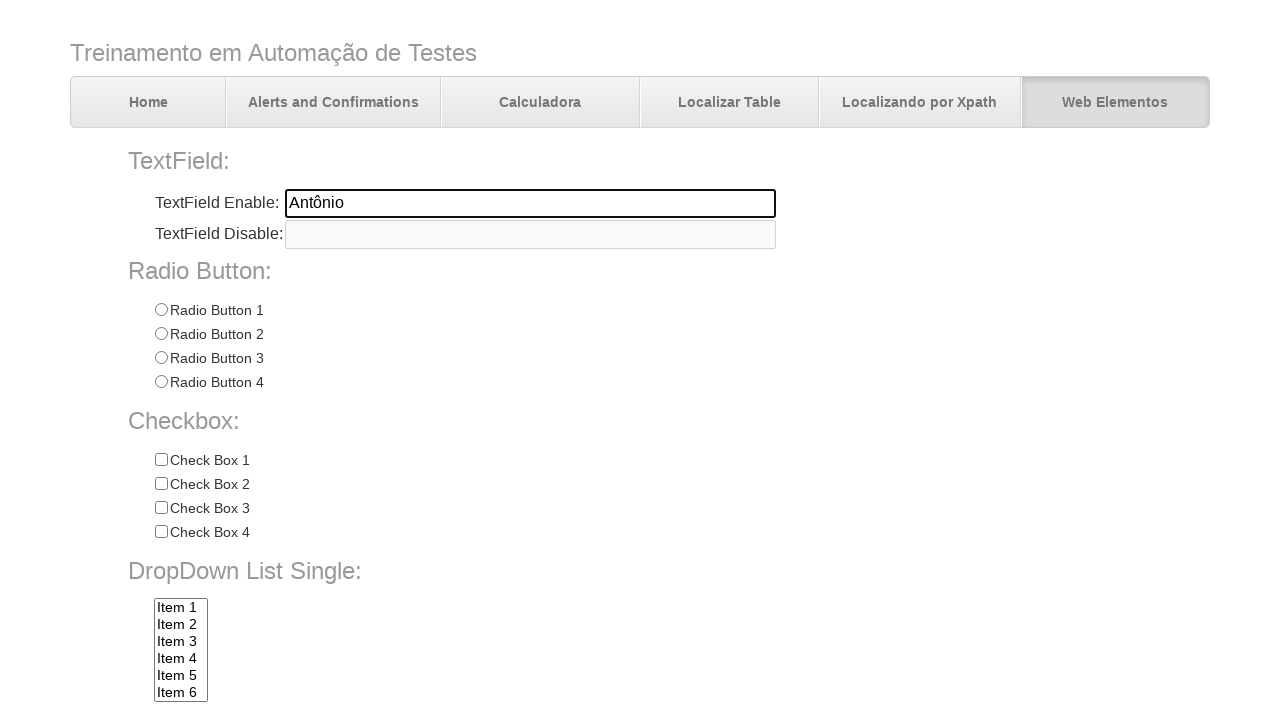

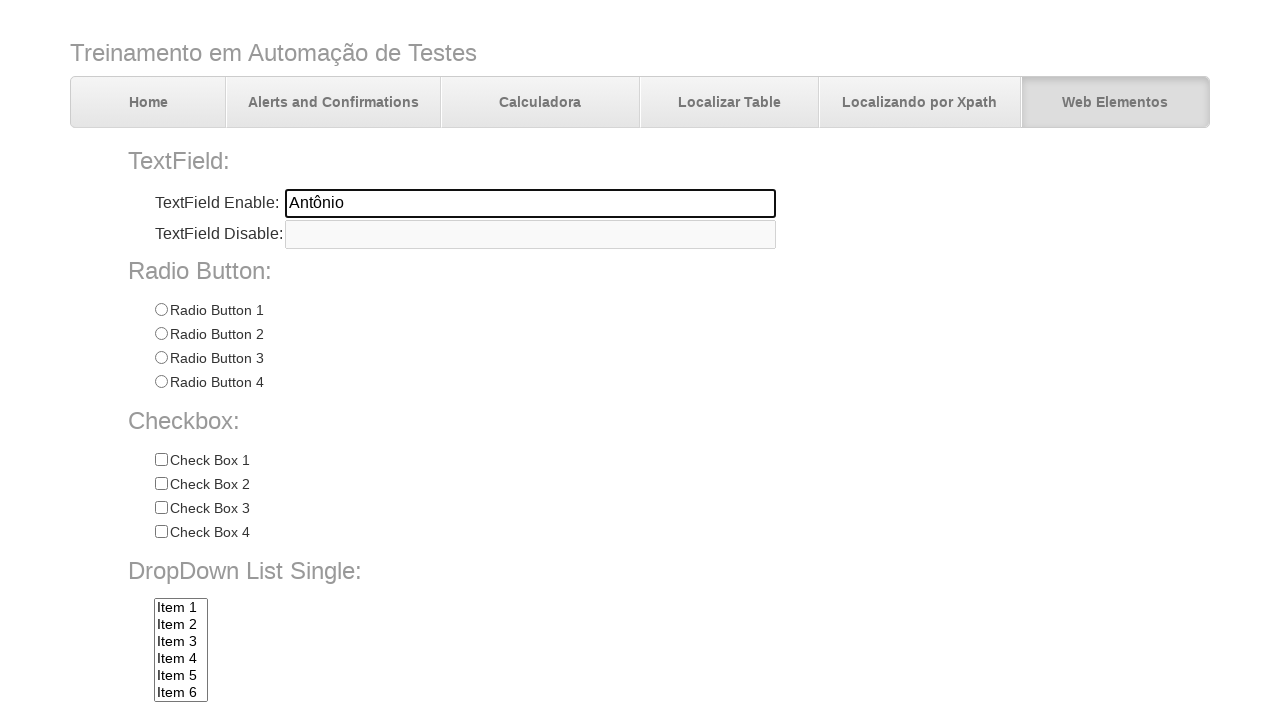